Navigates through Swarthmore College course catalog, clicks on a department, then iterates through course listings clicking on each course link to expand details.

Starting URL: https://catalog.swarthmore.edu/content.php?catoid=7&navoid=194

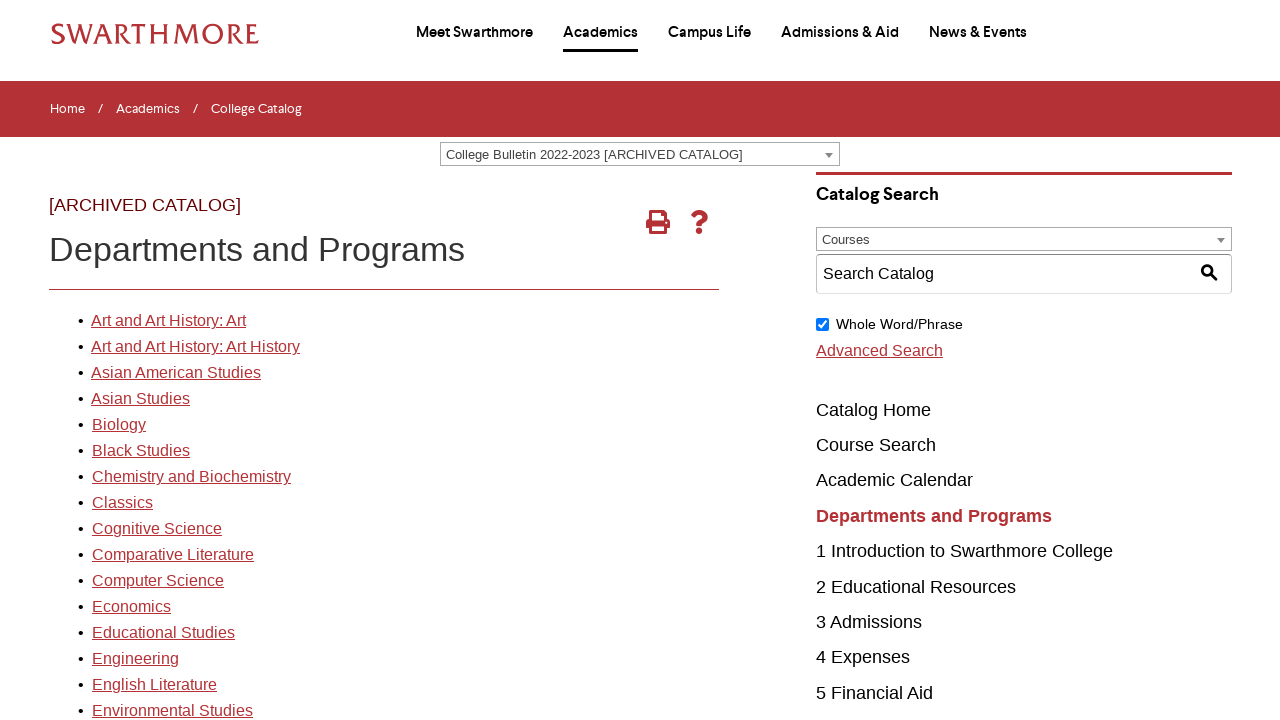

Clicked on the first department link in Swarthmore College course catalog at (168, 321) on xpath=//*[@id='gateway-page']/body/table/tbody/tr[3]/td[1]/table/tbody/tr[2]/td[
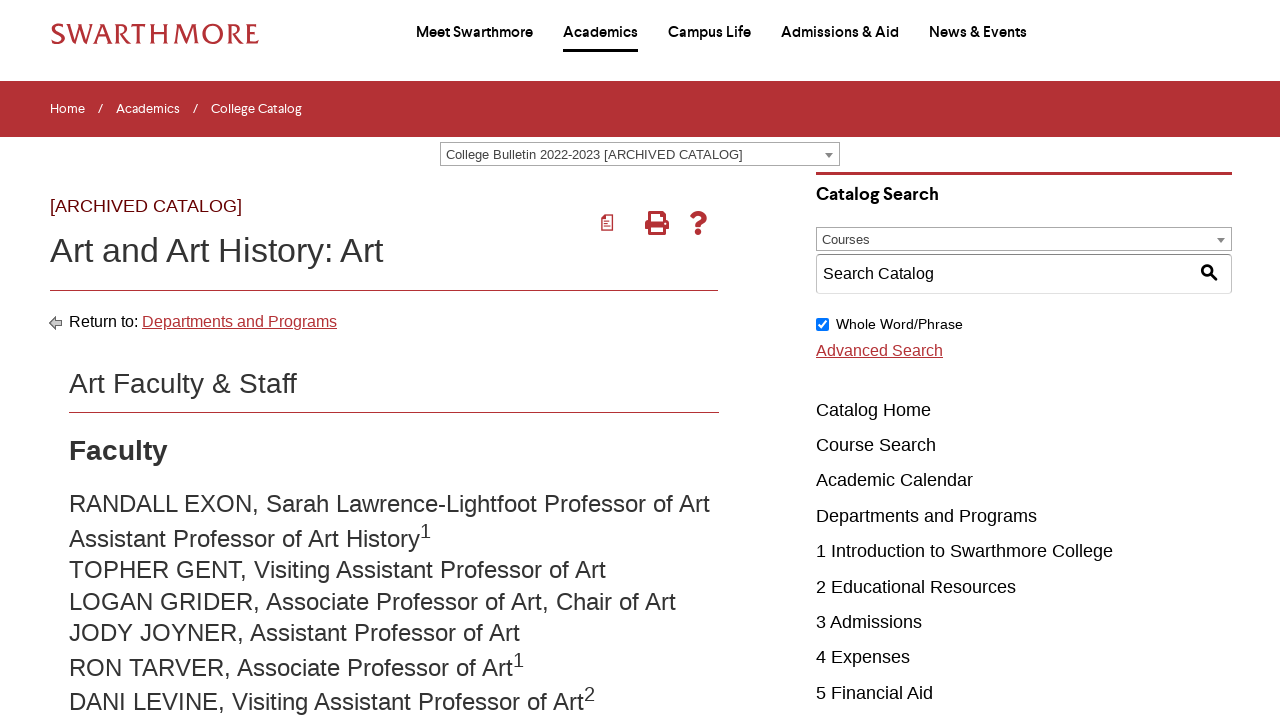

Course listings loaded
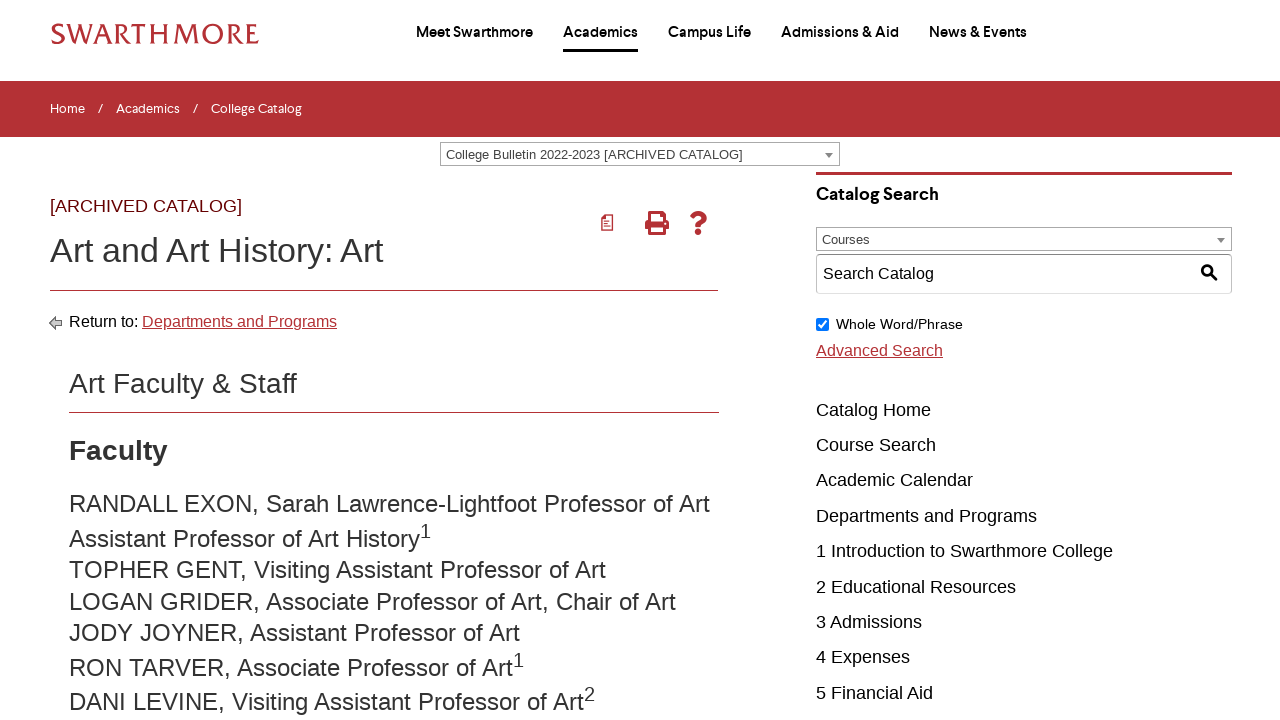

Located all course elements
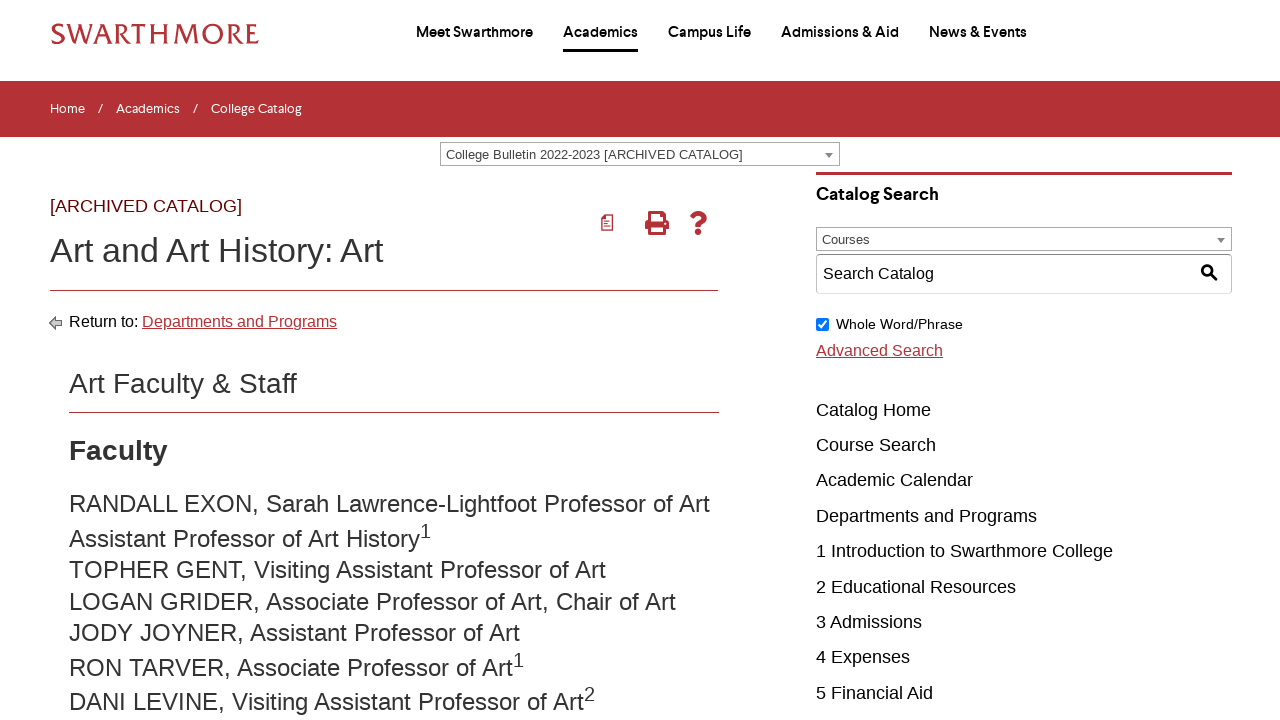

Found 22 course elements
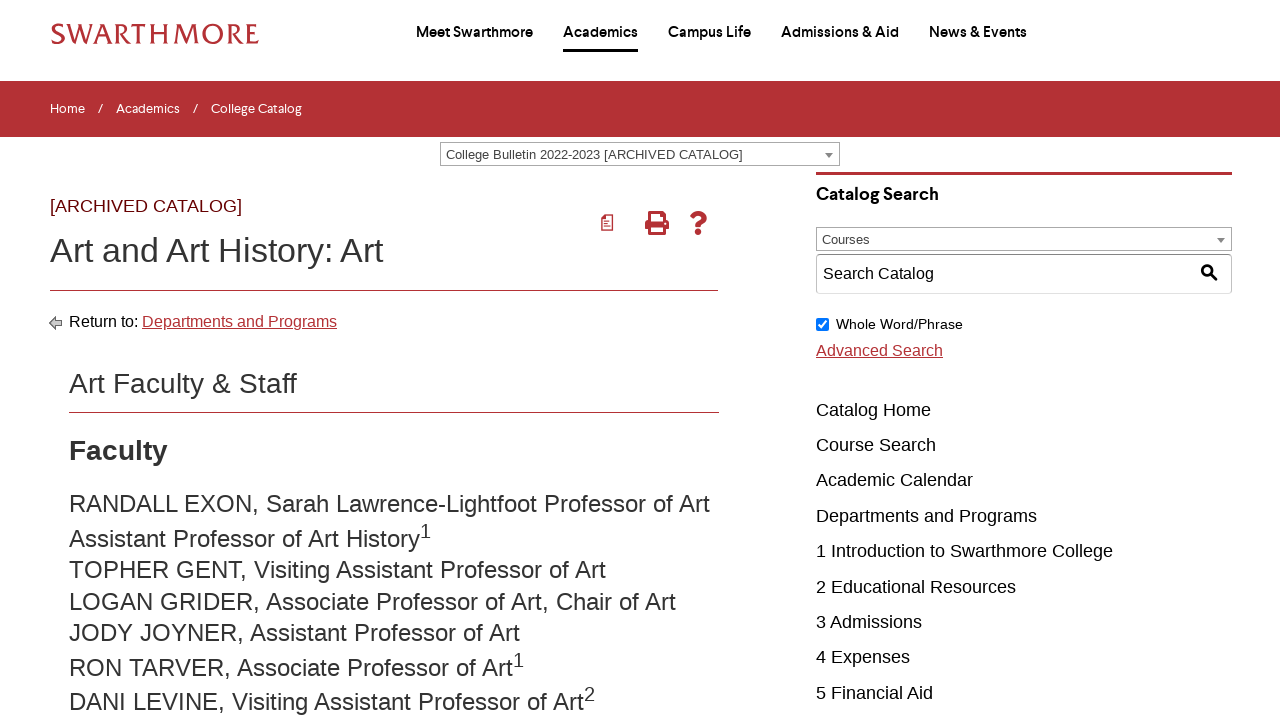

Clicked on course 1 to expand details at (282, 361) on .acalog-course a >> nth=0
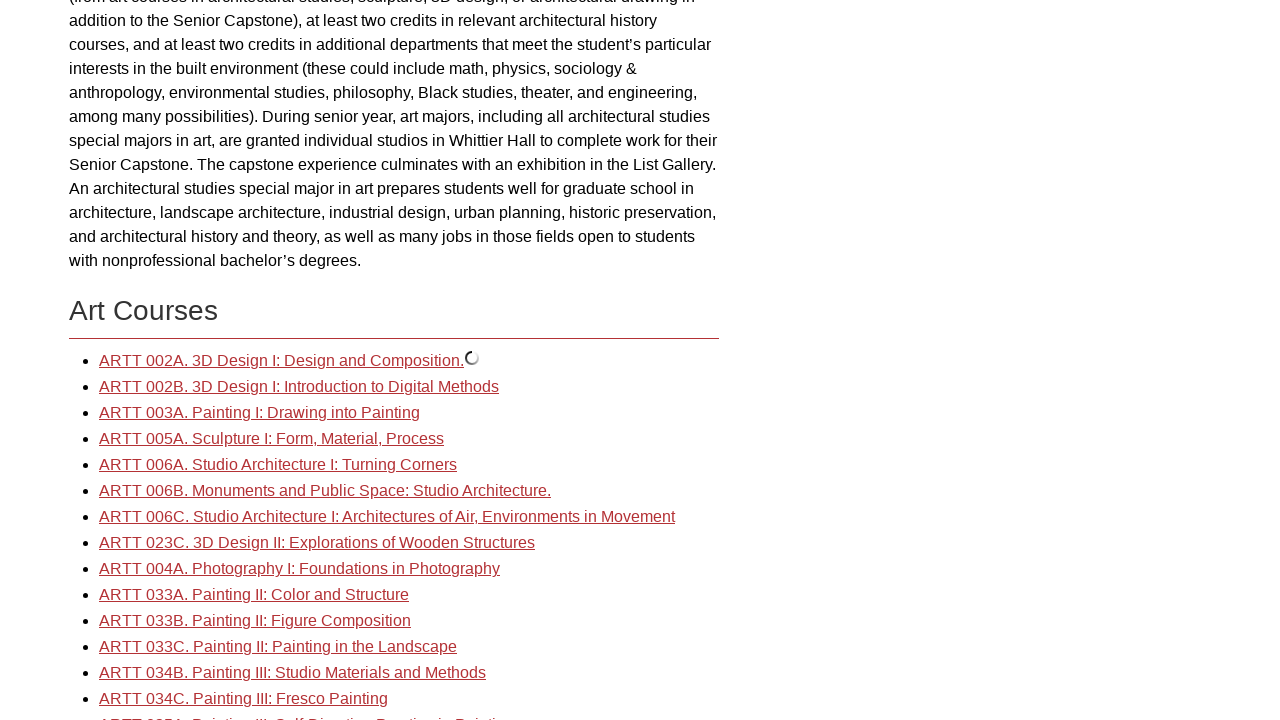

Waited for course 1 details to expand
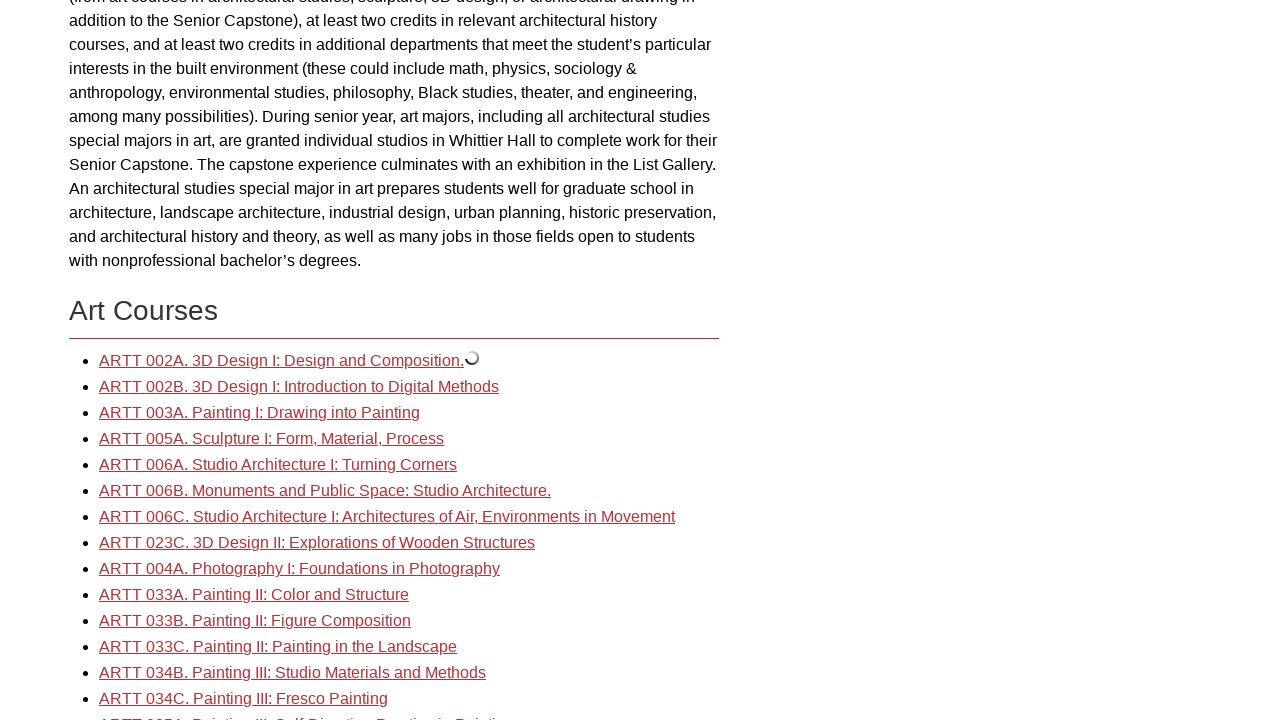

Clicked on course 2 to expand details at (299, 387) on .acalog-course a >> nth=1
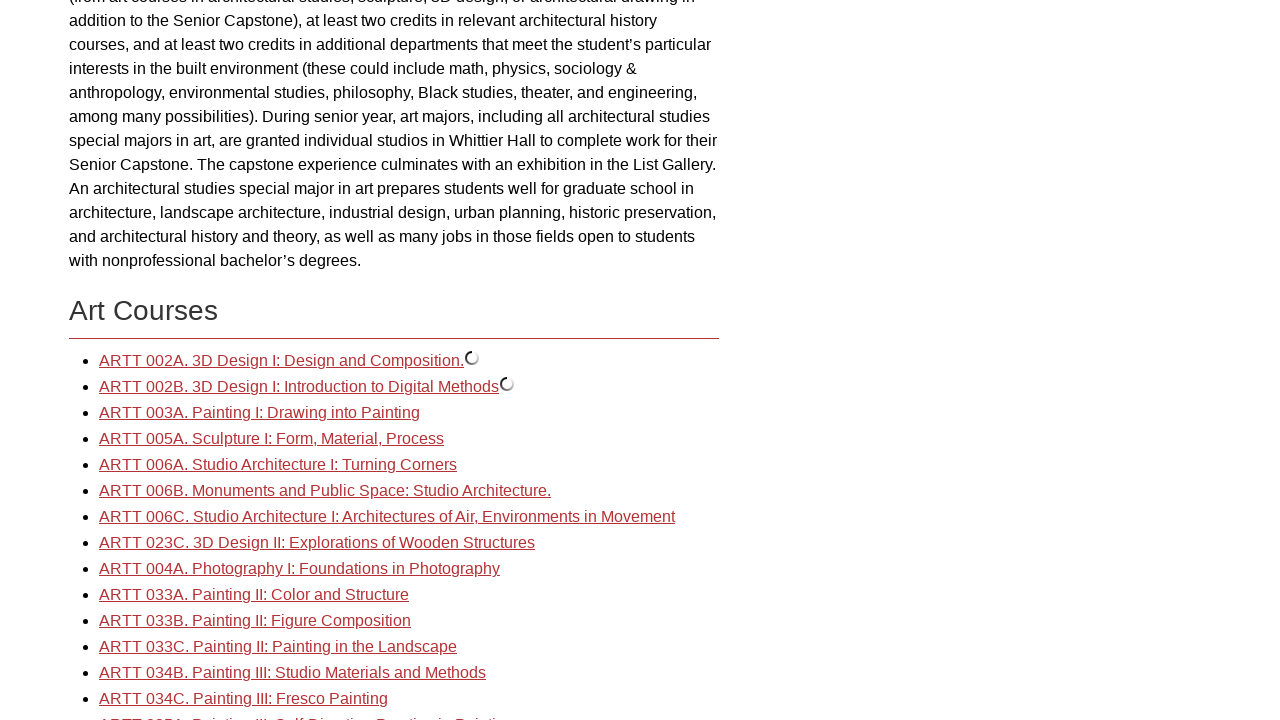

Waited for course 2 details to expand
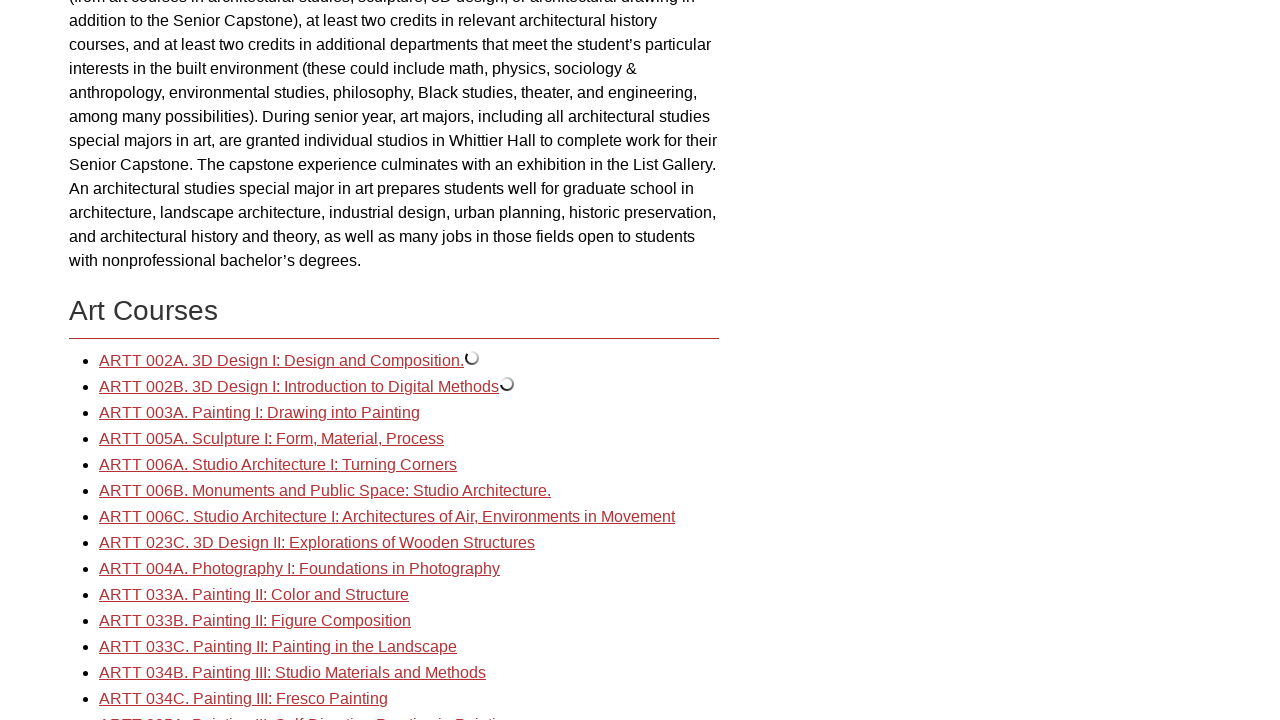

Clicked on course 3 to expand details at (260, 413) on .acalog-course a >> nth=2
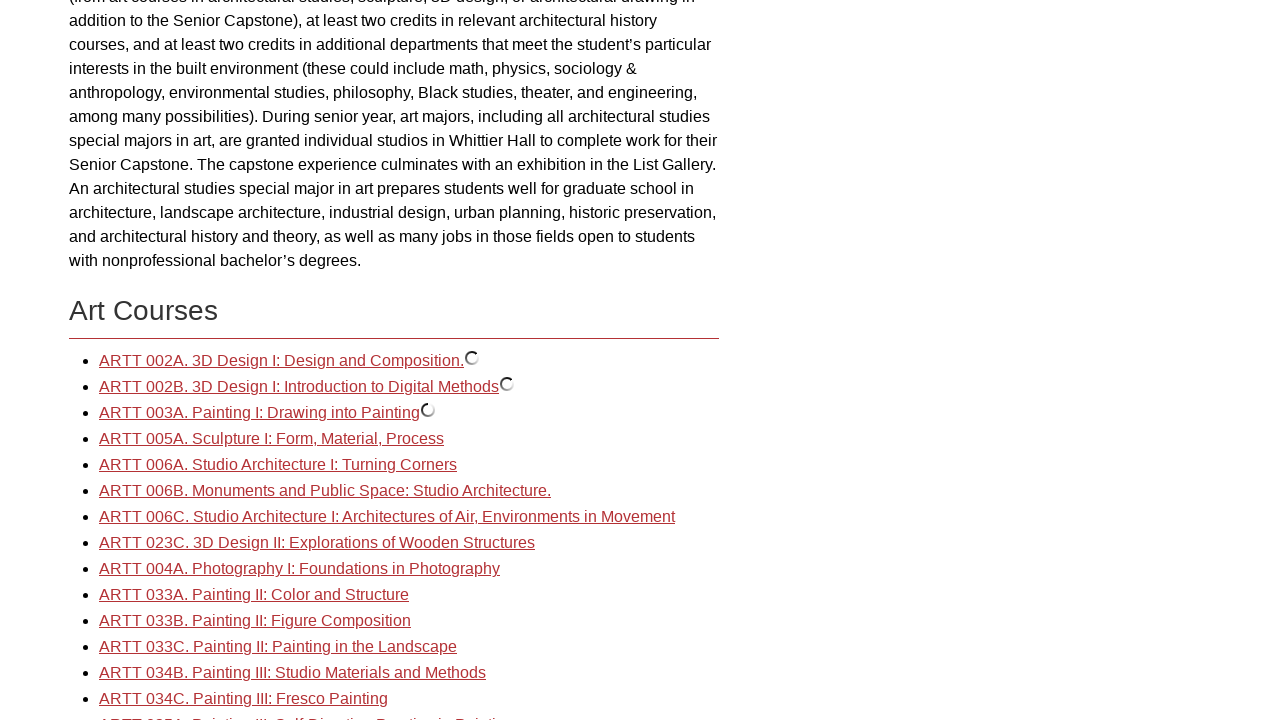

Waited for course 3 details to expand
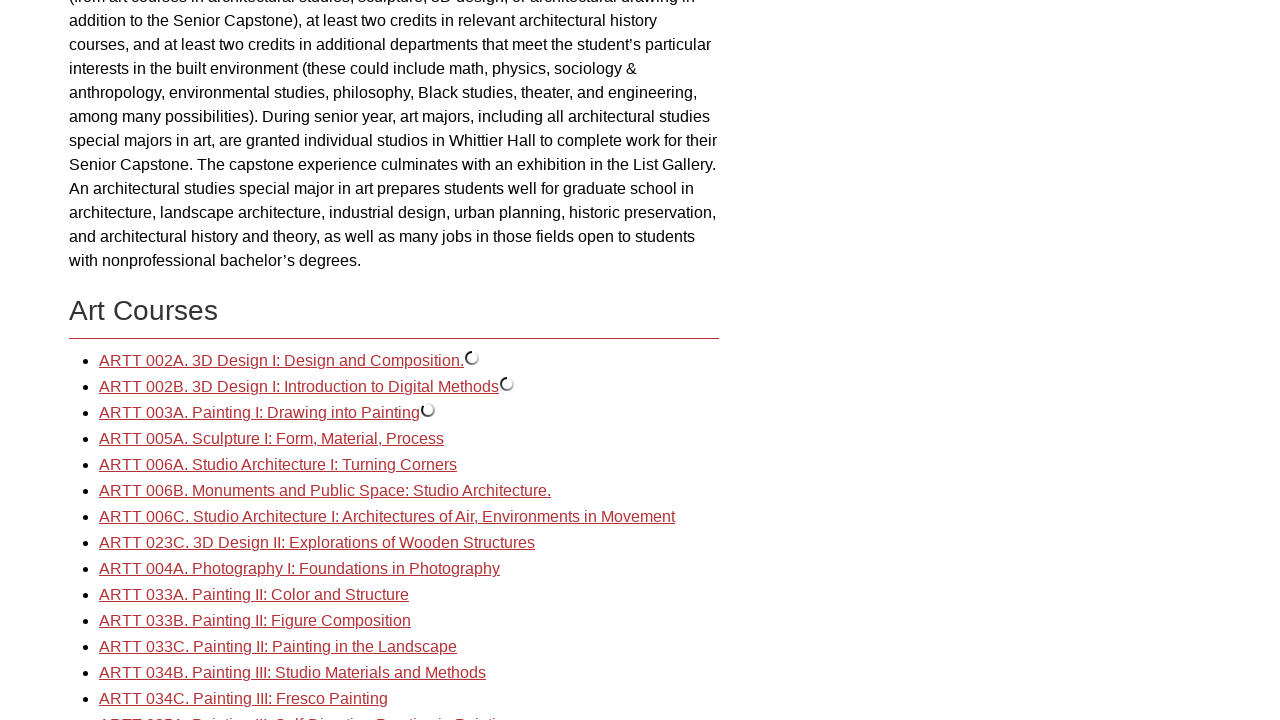

Clicked on course 4 to expand details at (272, 439) on .acalog-course a >> nth=3
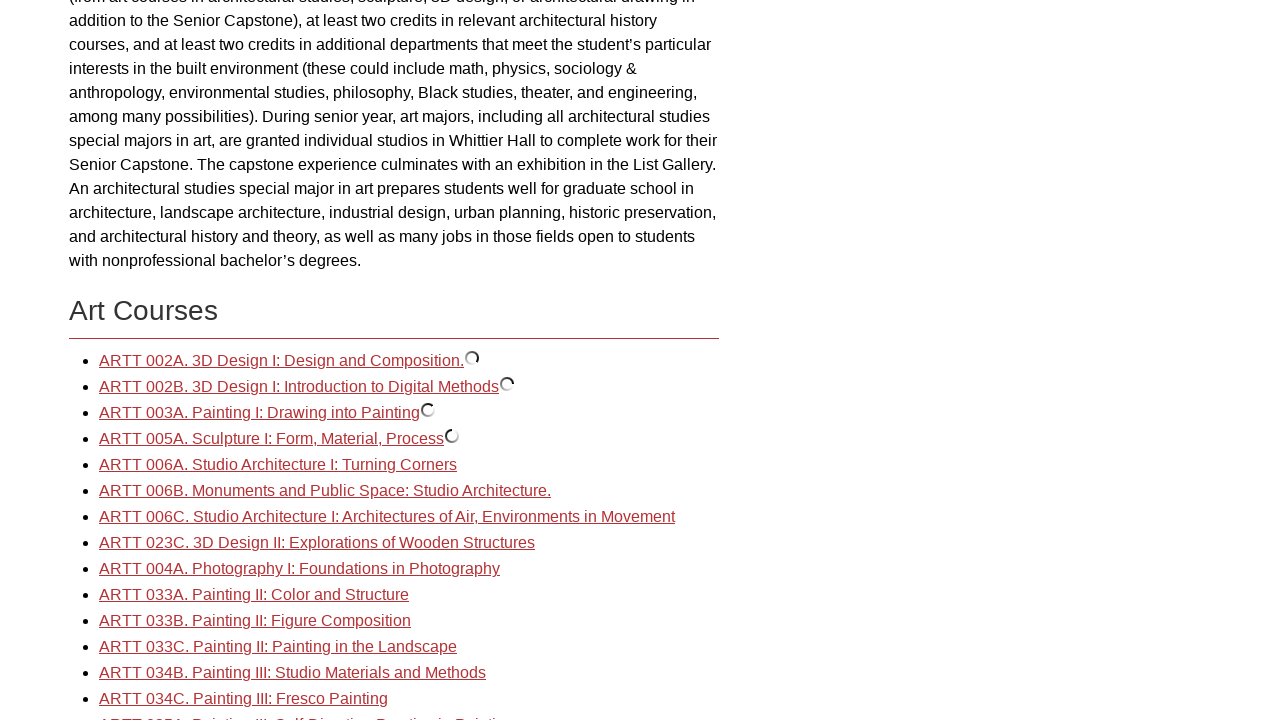

Waited for course 4 details to expand
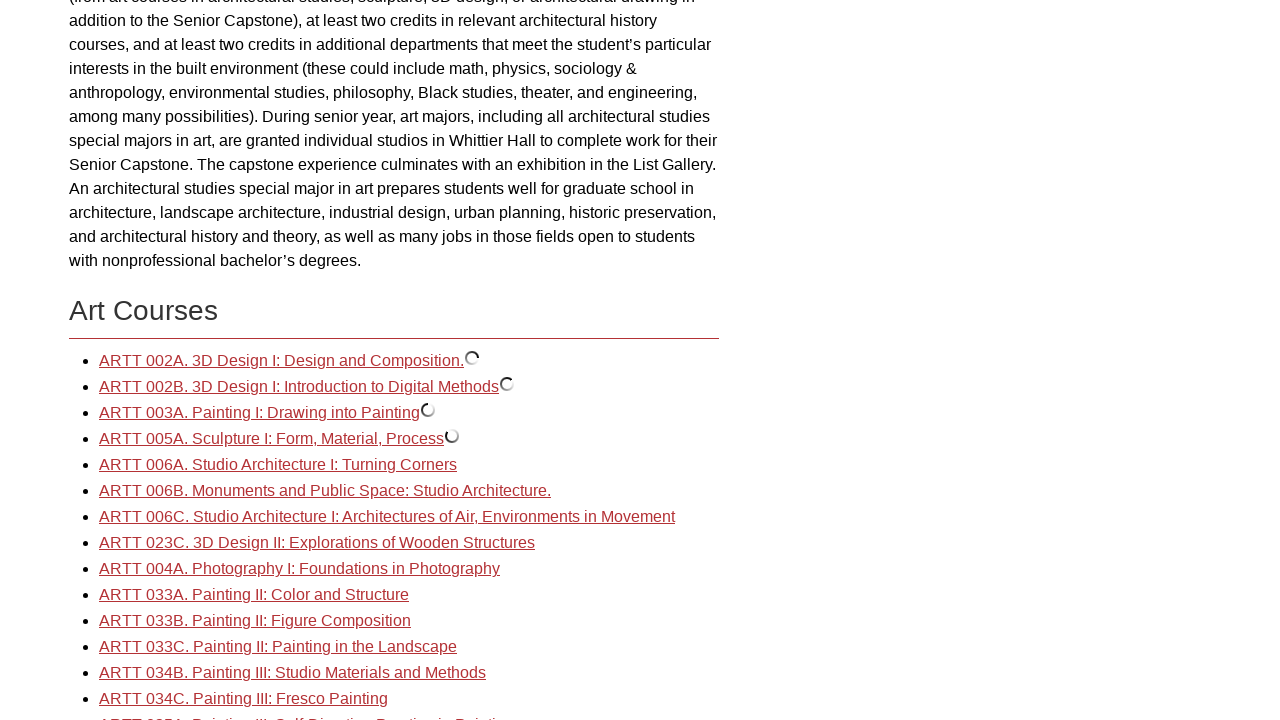

Clicked on course 5 to expand details at (278, 465) on .acalog-course a >> nth=4
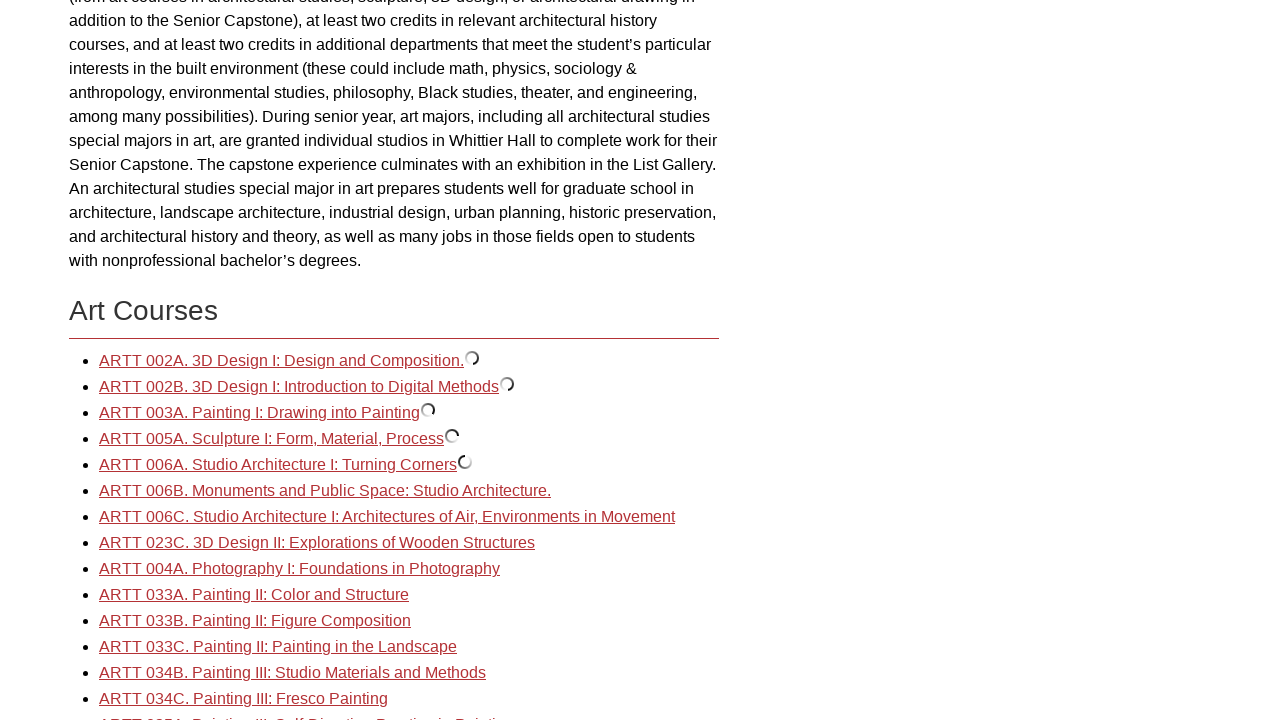

Waited for course 5 details to expand
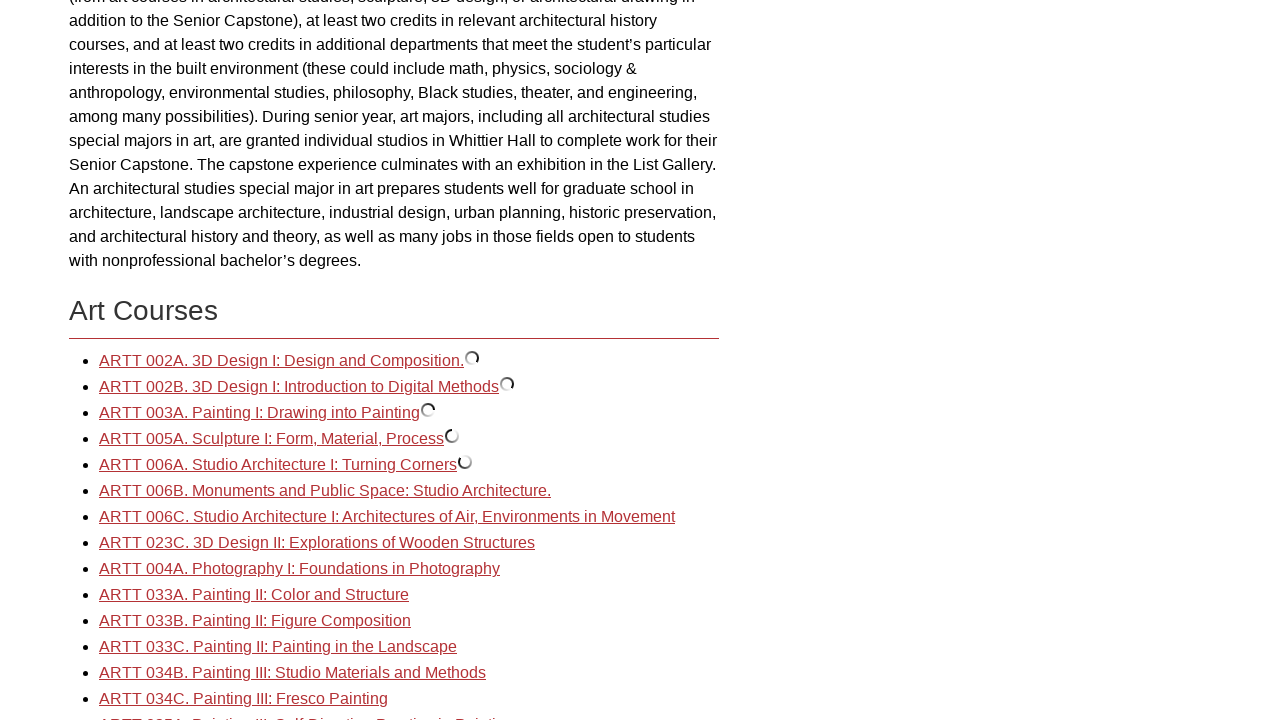

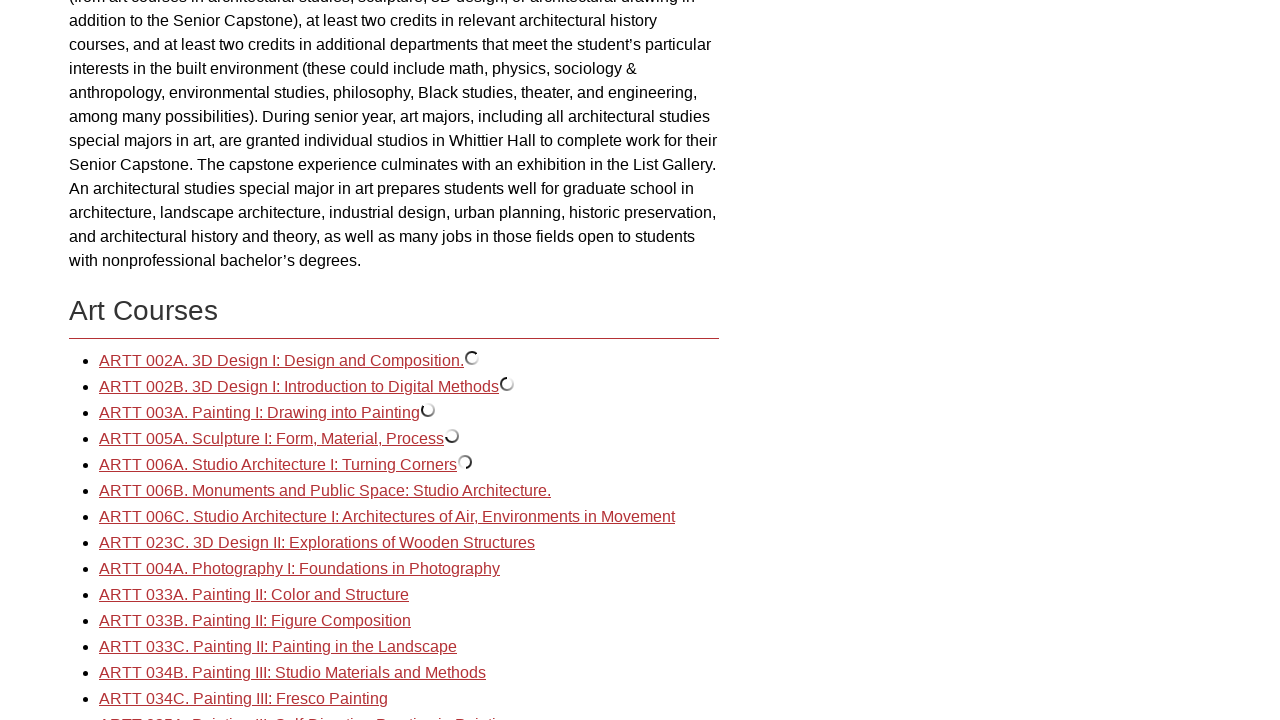